Tests registration form with emojis and uppercase characters (length < 50) in the username field.

Starting URL: https://buggy.justtestit.org/register

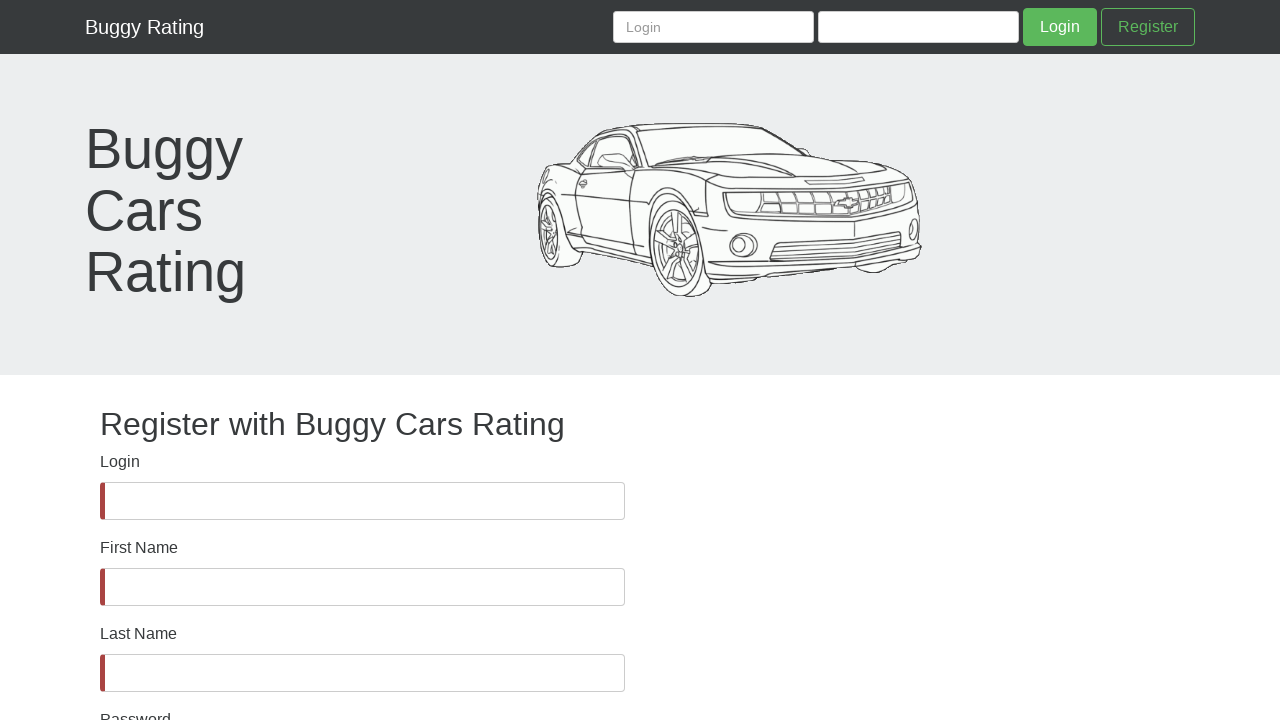

Waited for username field to be present in DOM
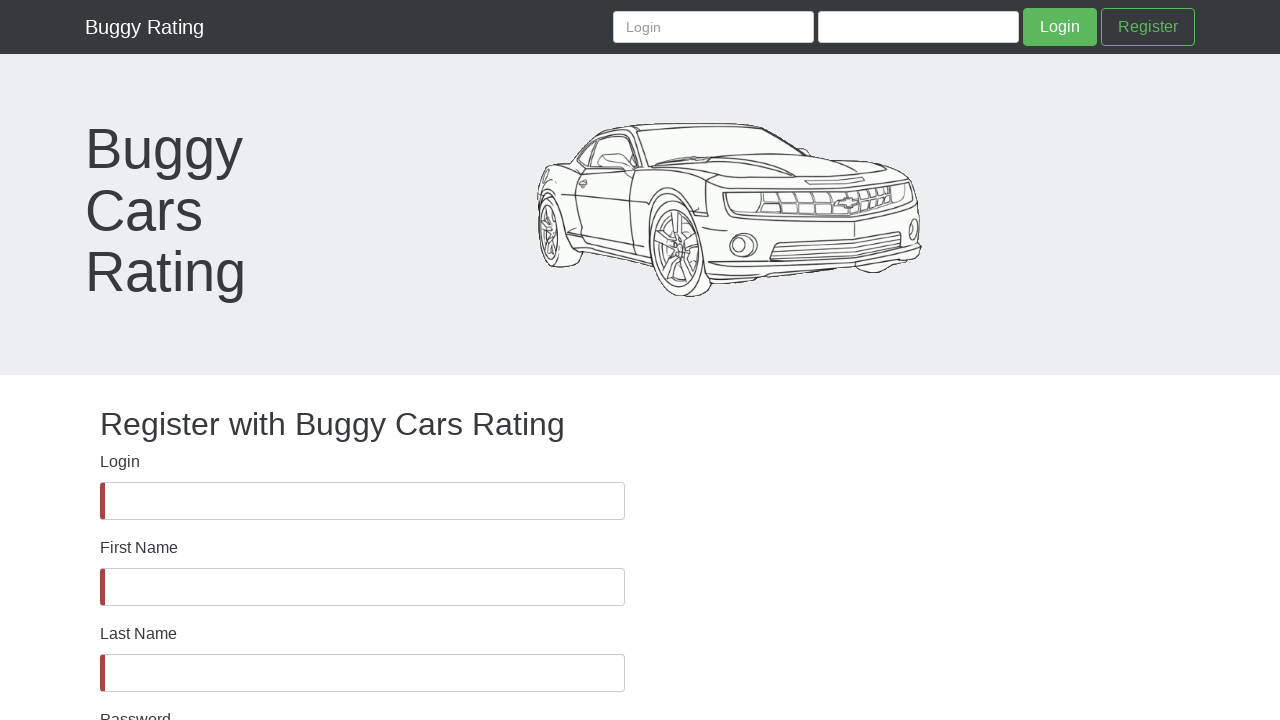

Verified username field is visible
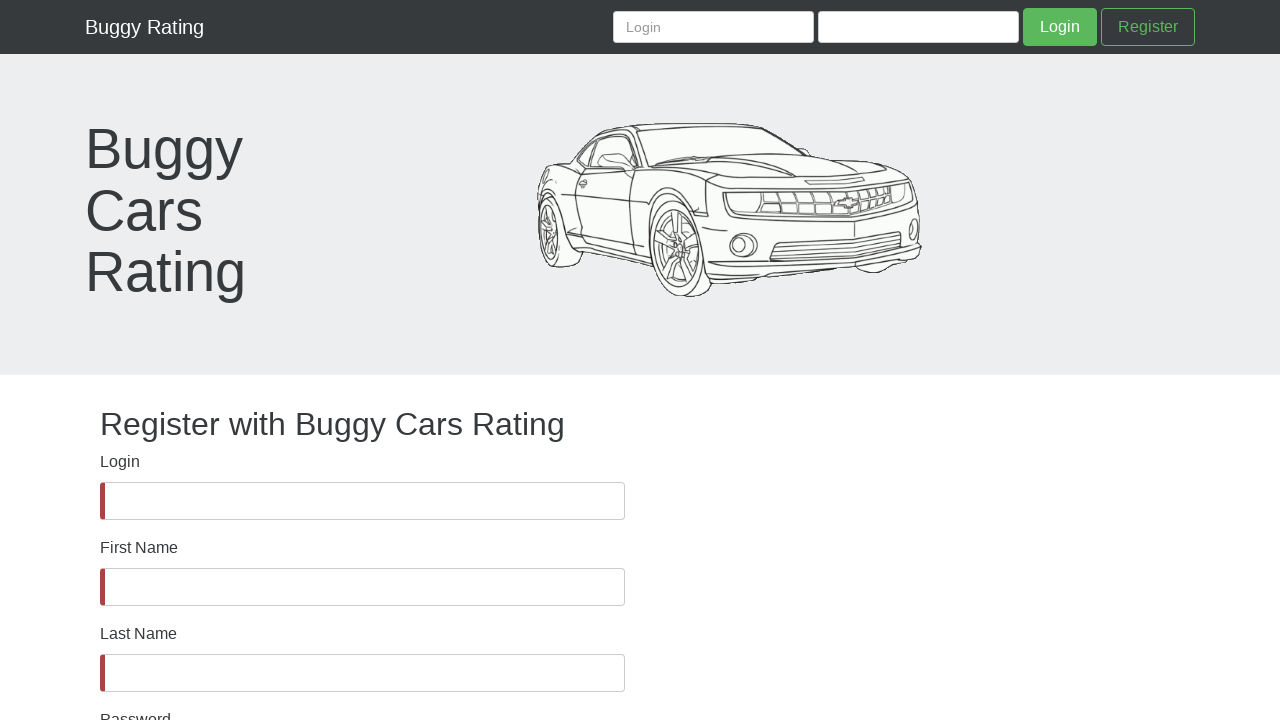

Filled username field with emojis and uppercase characters: 😮😮👍😁😍😍AJNJFNNRFIRJFINRFN on #username
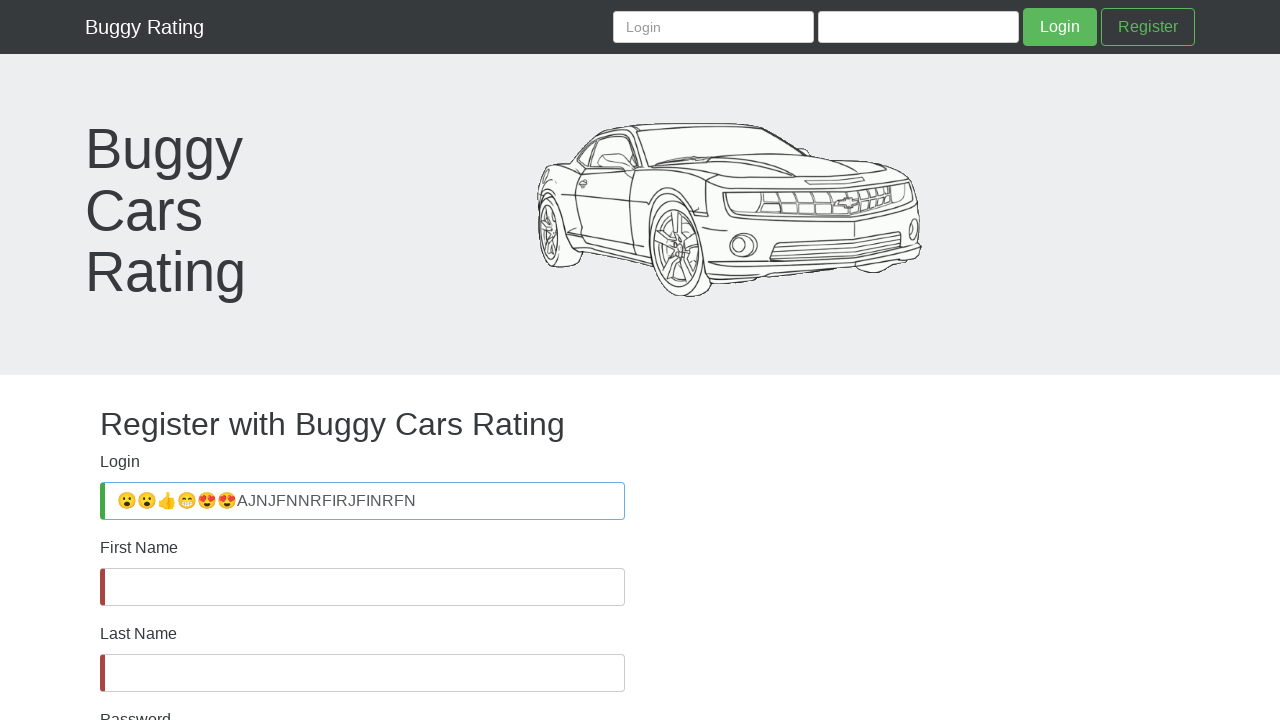

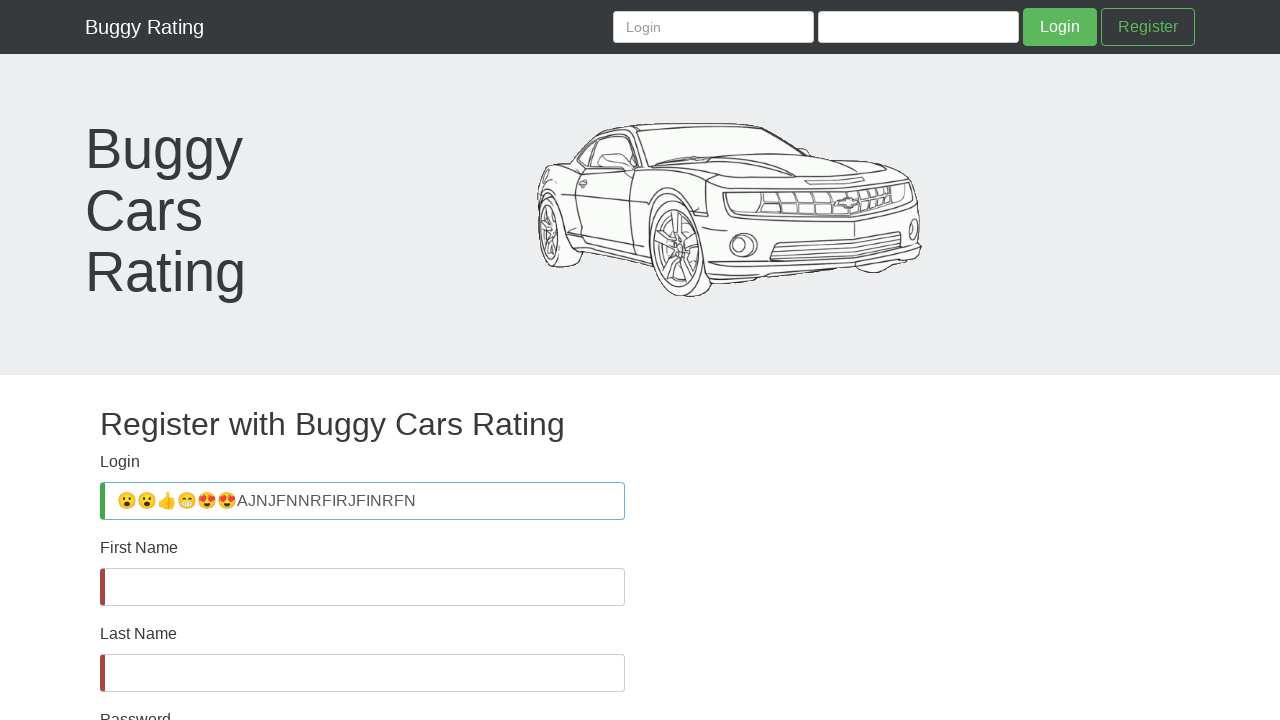